Tests the signup form validation by attempting to register with an already existing email address and verifying the error message is displayed.

Starting URL: https://automationexercise.com

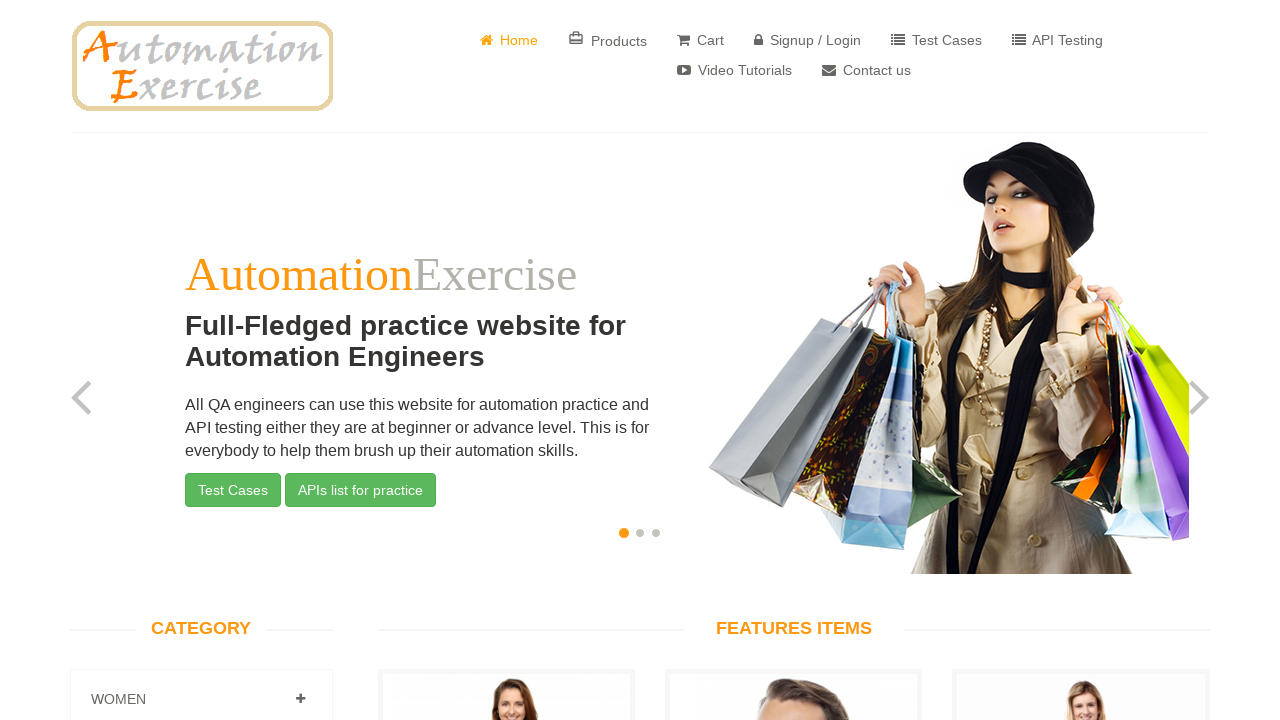

Clicked 'Signup / Login' button at (808, 40) on xpath=//a[@href='/login']
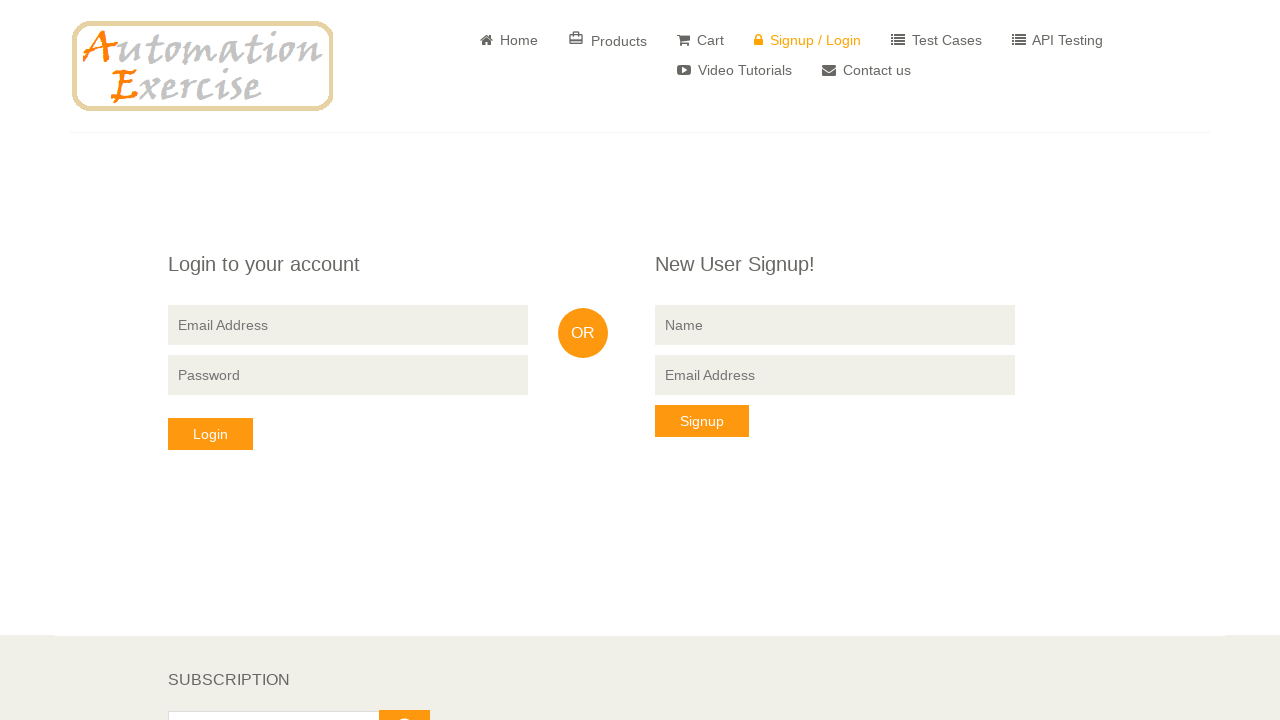

'New User Signup!' section is visible
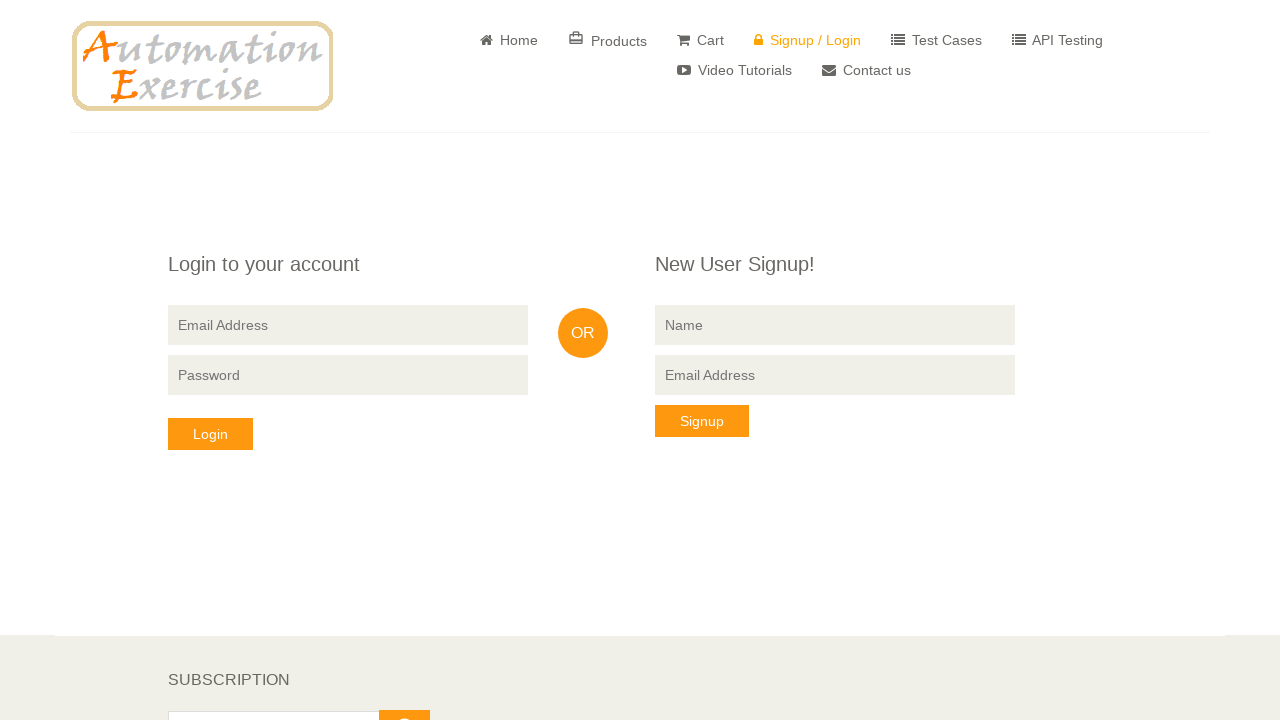

Entered name 'Mohamed' in signup form on [data-qa='signup-name']
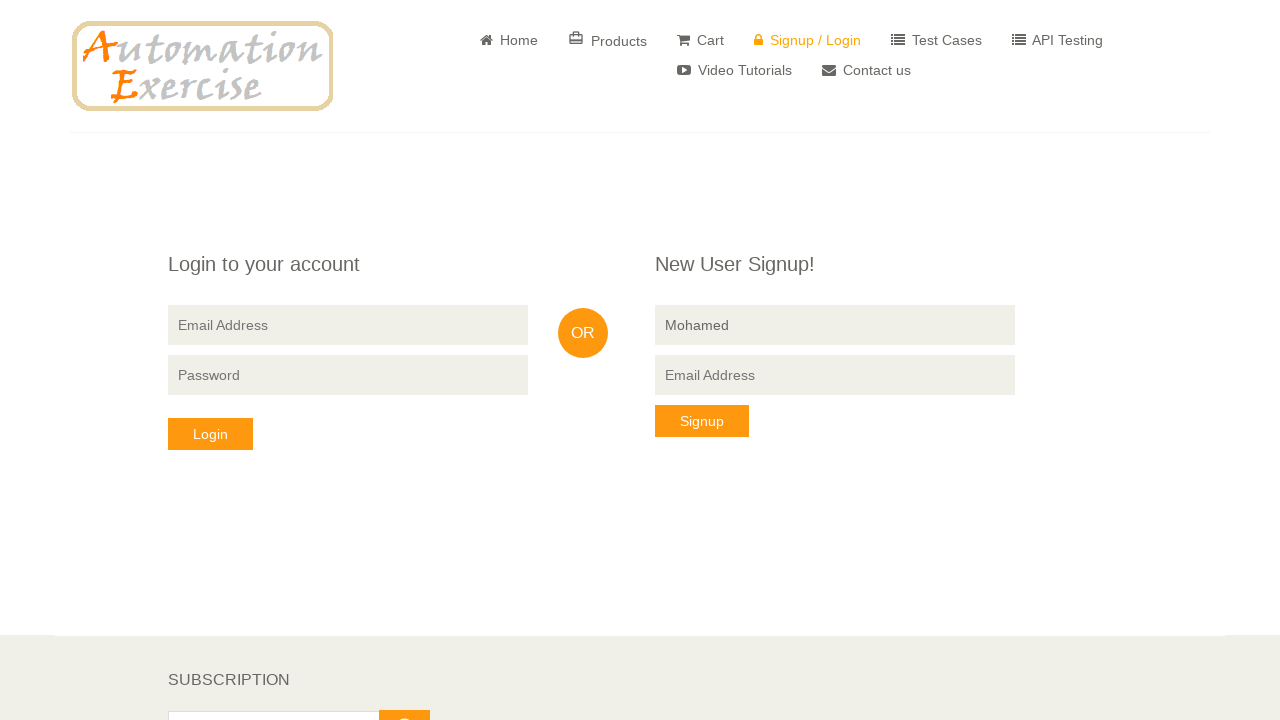

Entered existing email 'mohamed222@gmail.com' in signup form on [data-qa='signup-email']
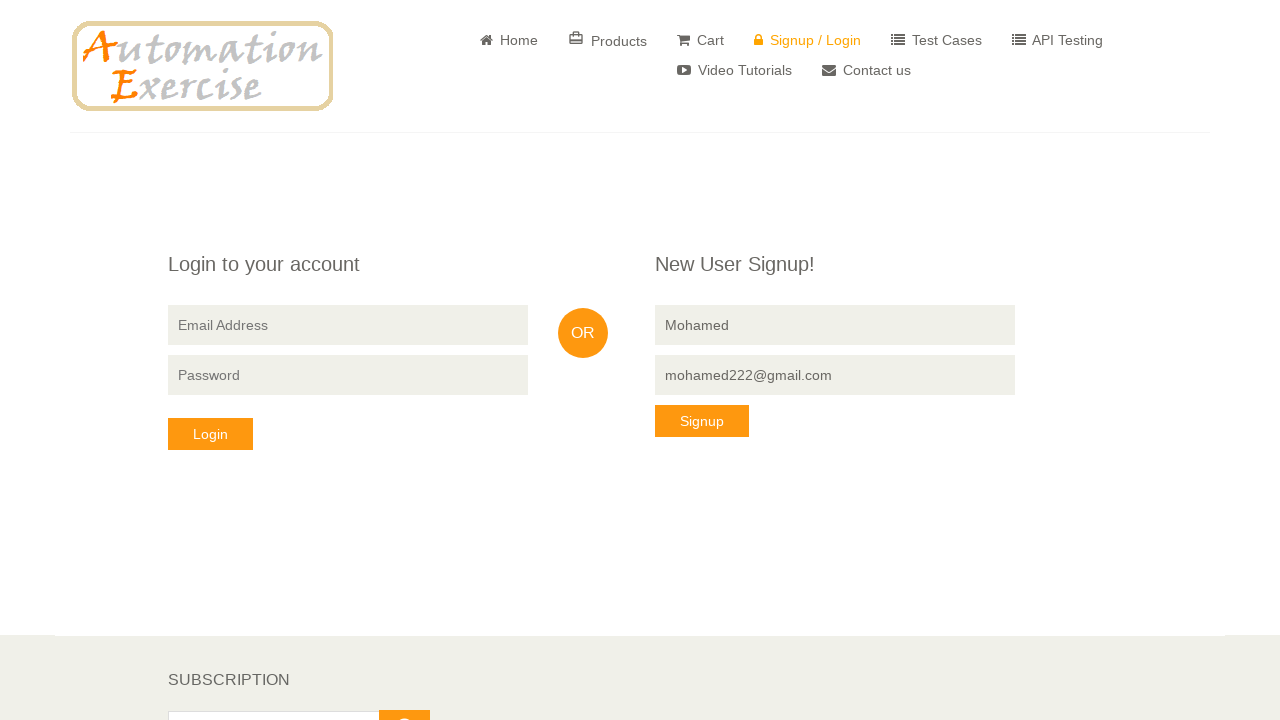

Clicked 'Signup' button to attempt registration at (702, 421) on [data-qa='signup-button']
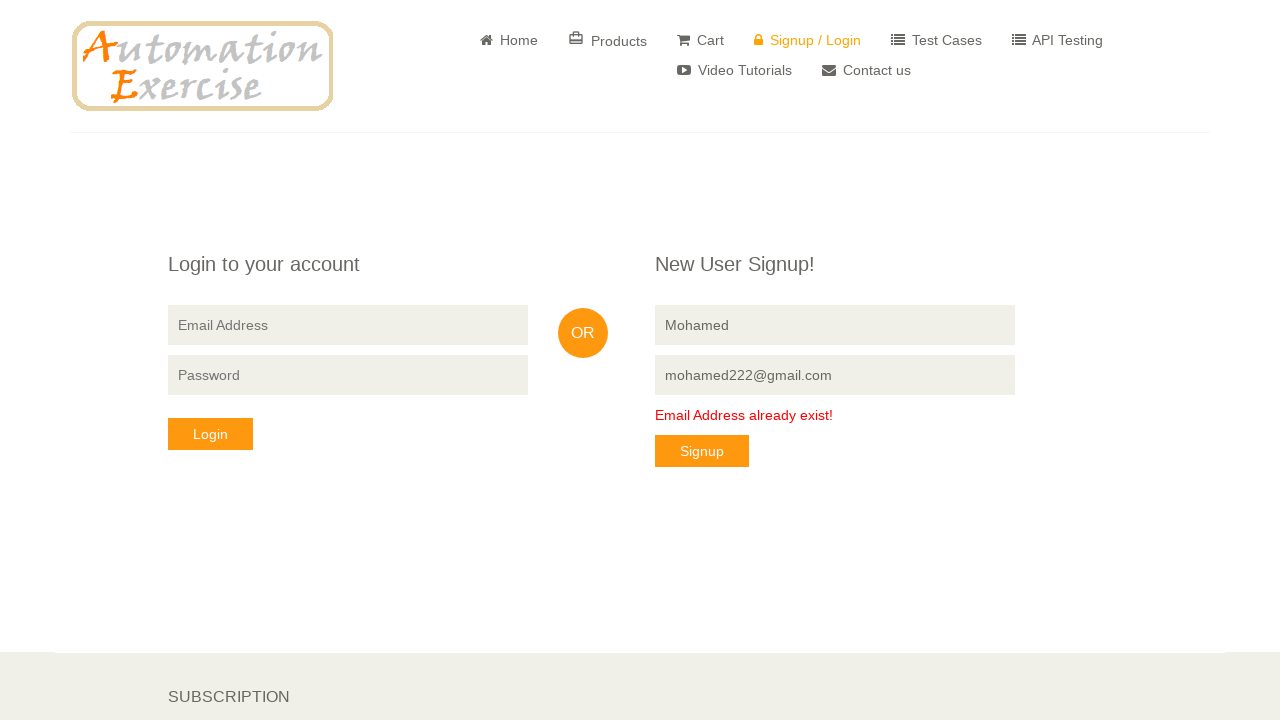

Error message 'Email Address already exist!' is displayed
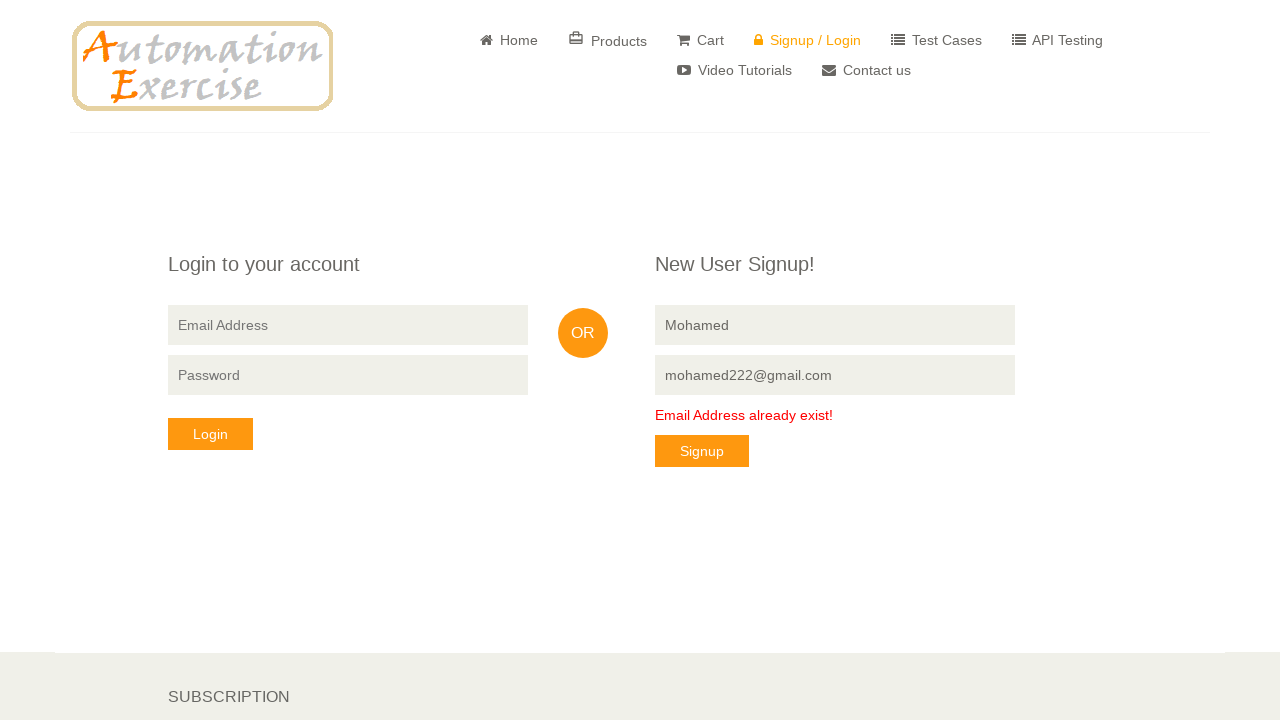

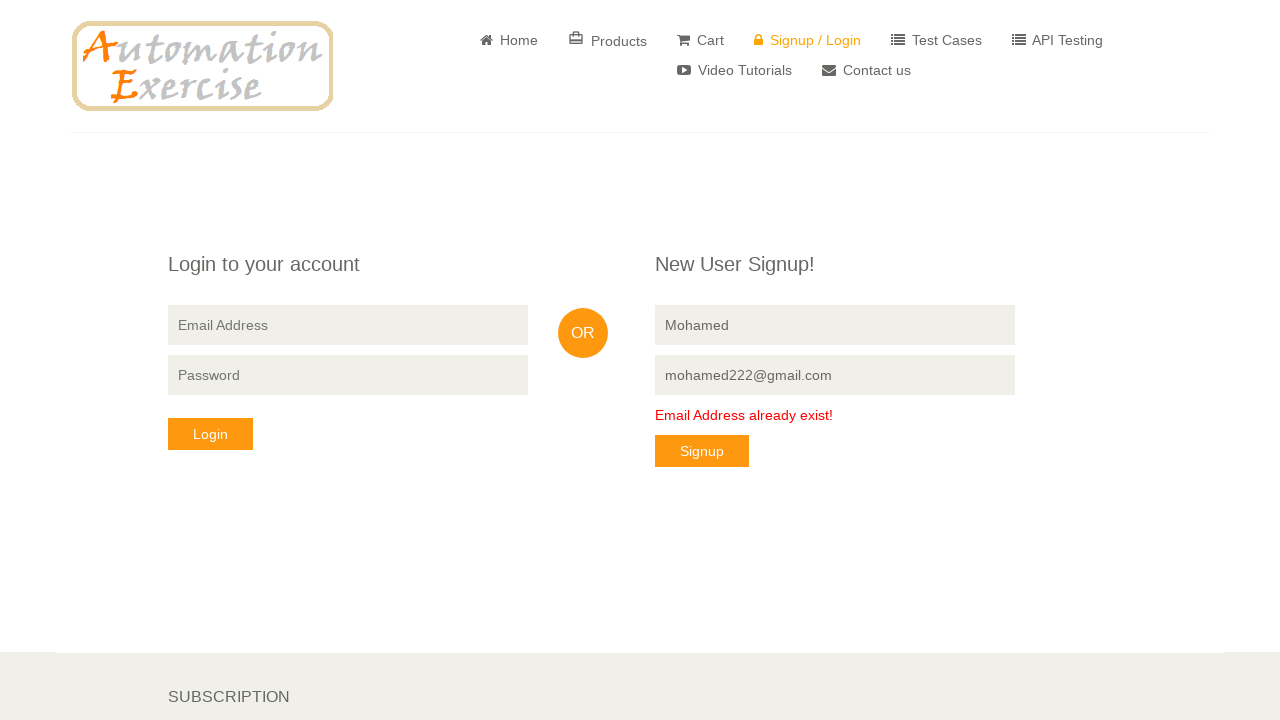